Tests filling the comment/message box in the reviews section with text

Starting URL: https://keybooks.ro/shop/cooking-with-love/

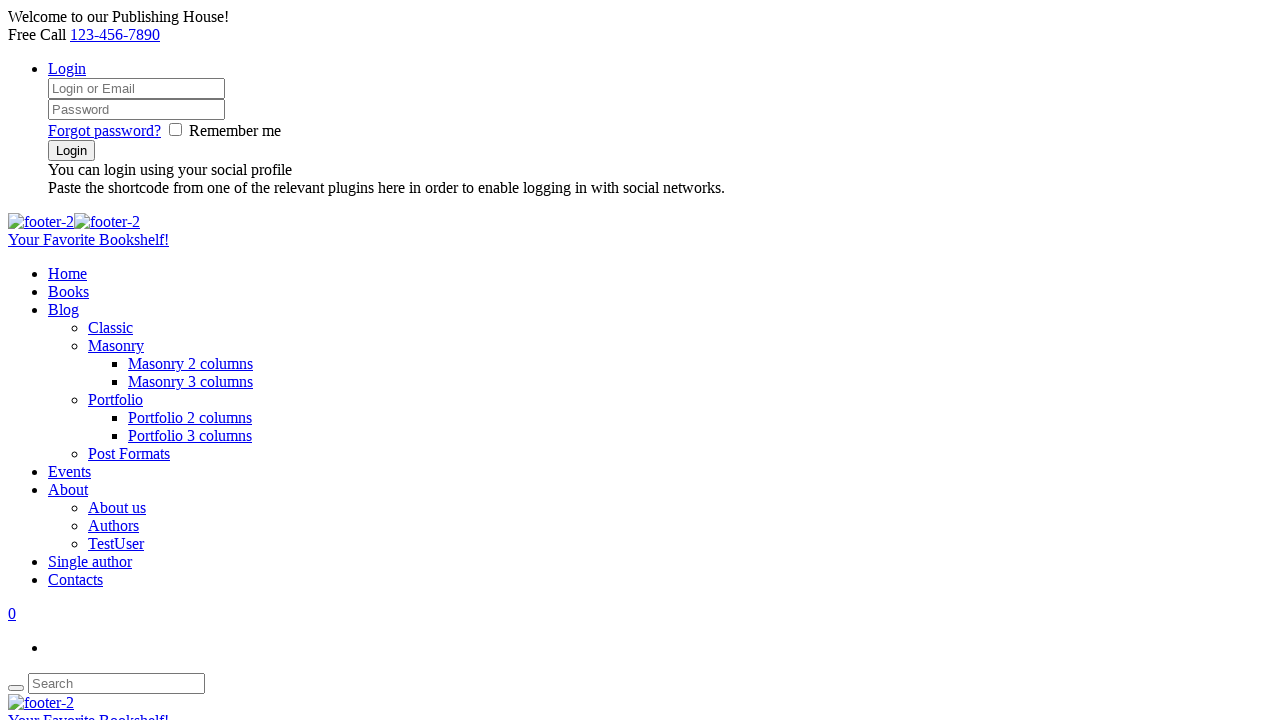

Clicked on Reviews tab to open review form at (660, 361) on #tab-title-reviews
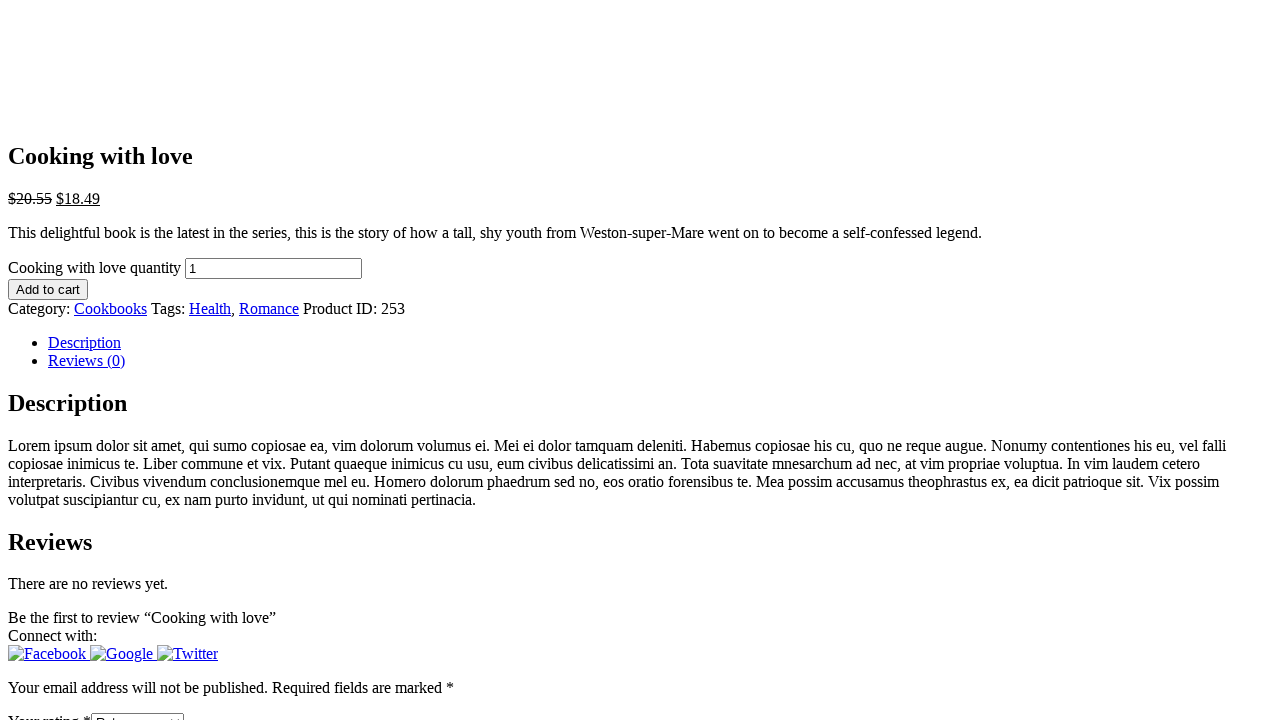

Filled comment box with review text: 'This is a great cookbook with wonderful recipes!' on textarea[name='comment']
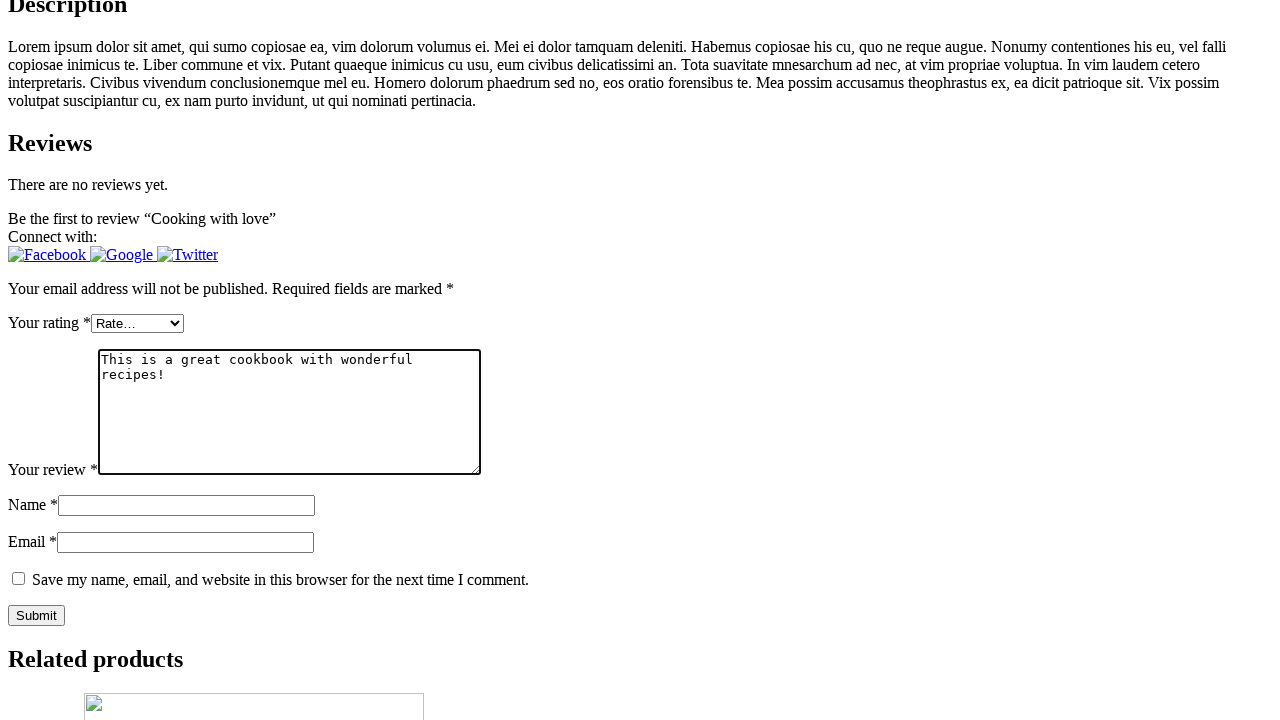

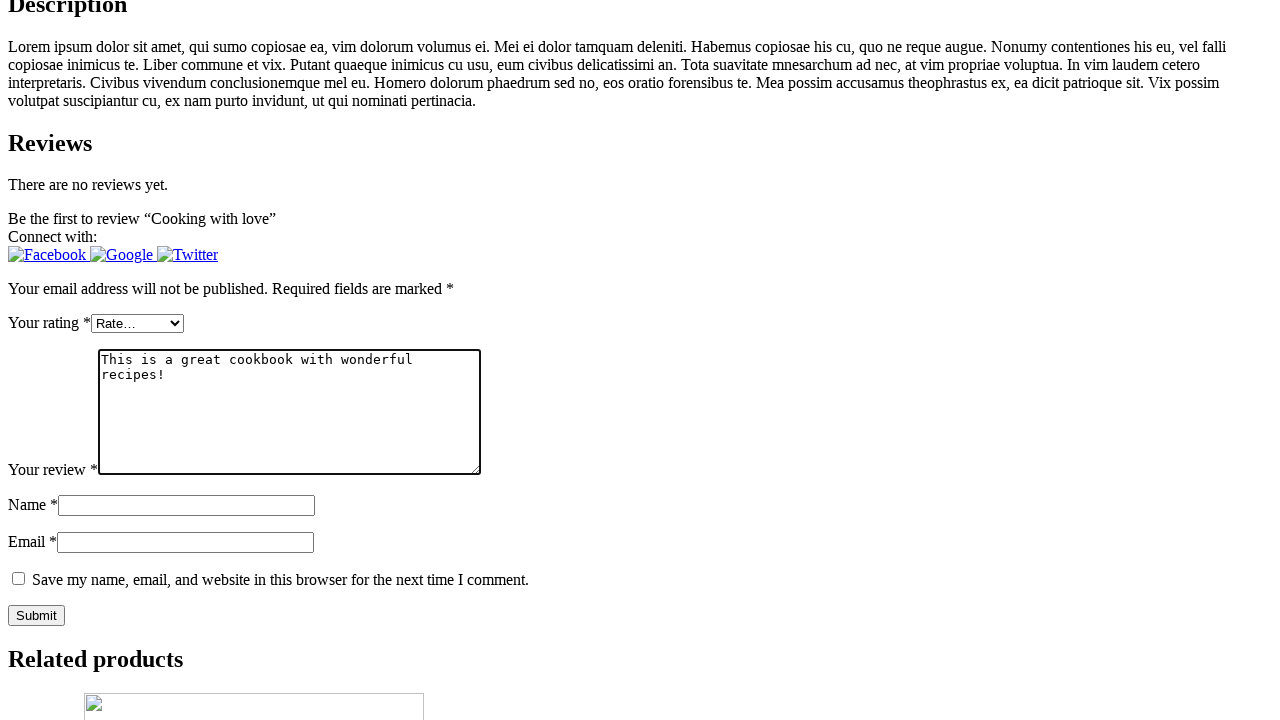